Tests chaining locators by navigating to Html Elements page and extracting text from a list item

Starting URL: https://techglobal-training.com/frontend

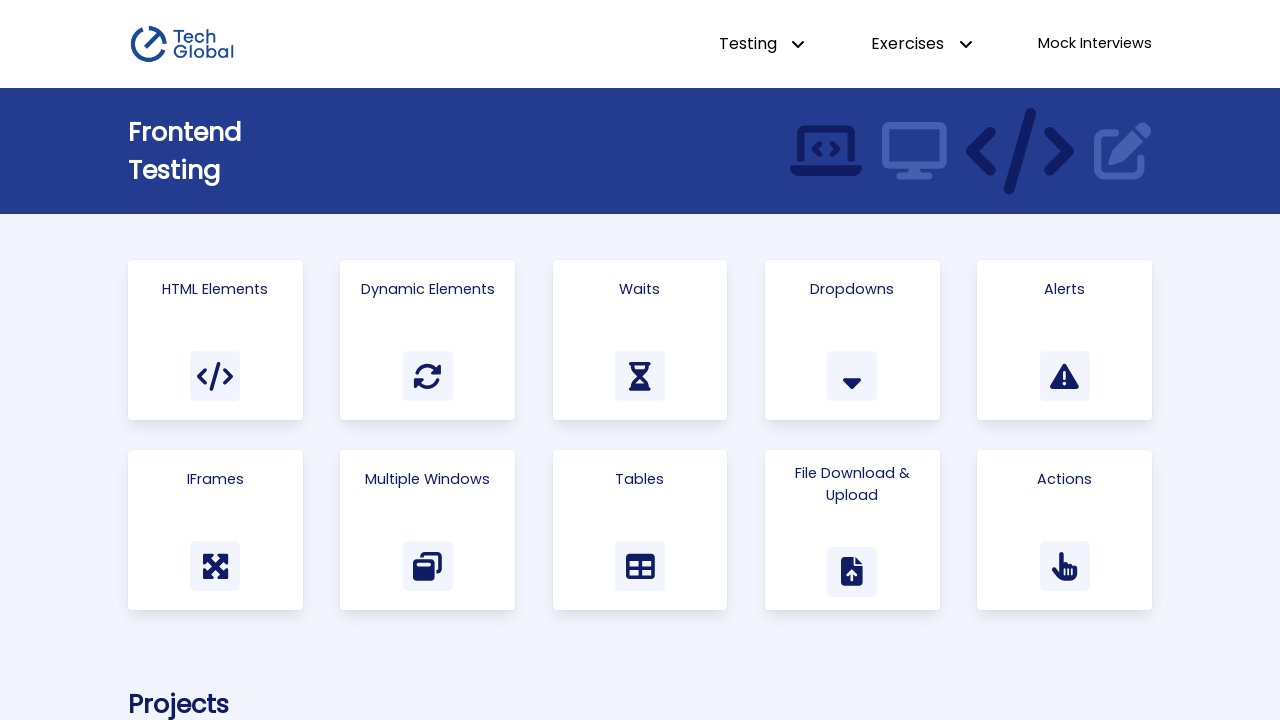

Clicked on Html Elements link at (215, 340) on a >> internal:has-text="Html Elements"i
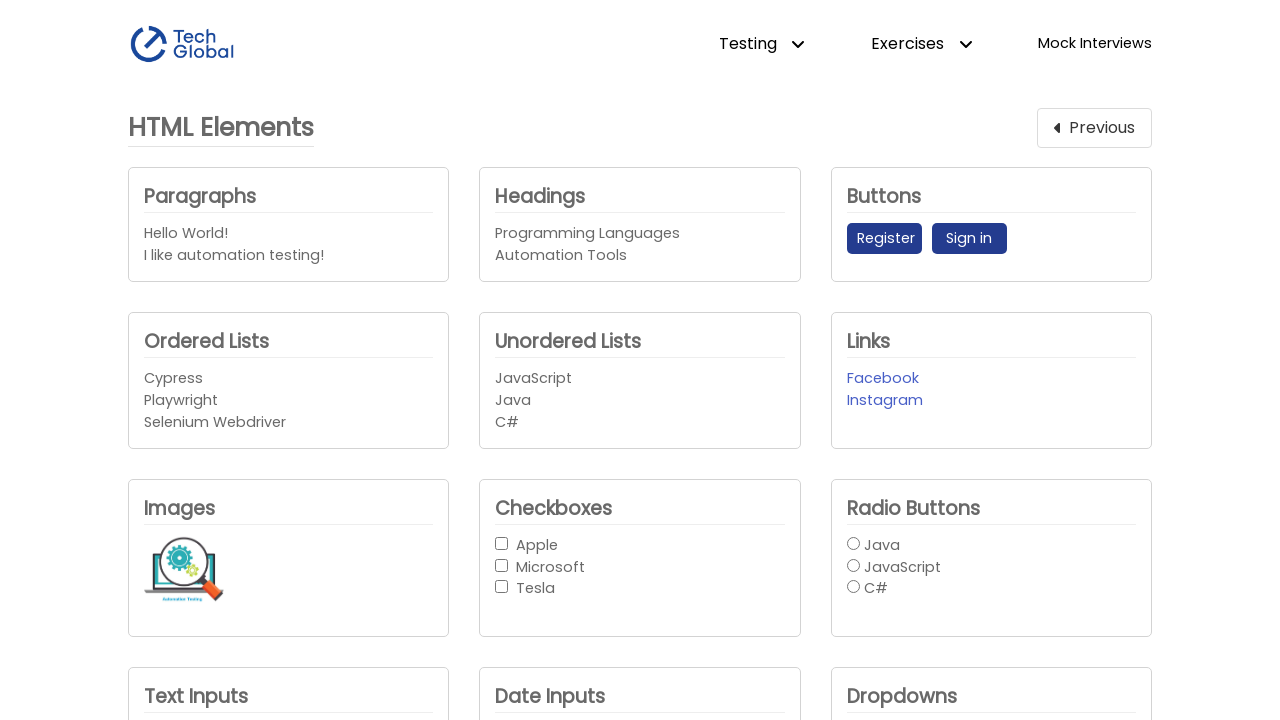

Located unordered list element
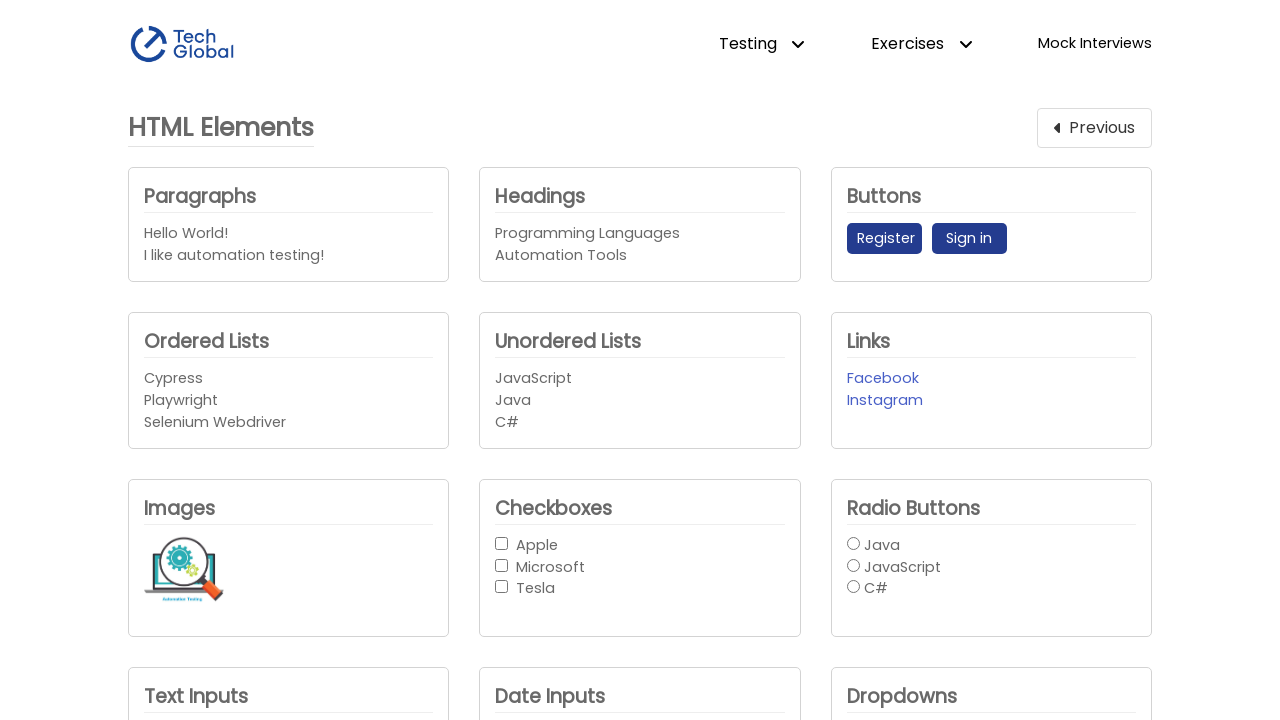

Extracted text content from JavaScript list item: JavaScript
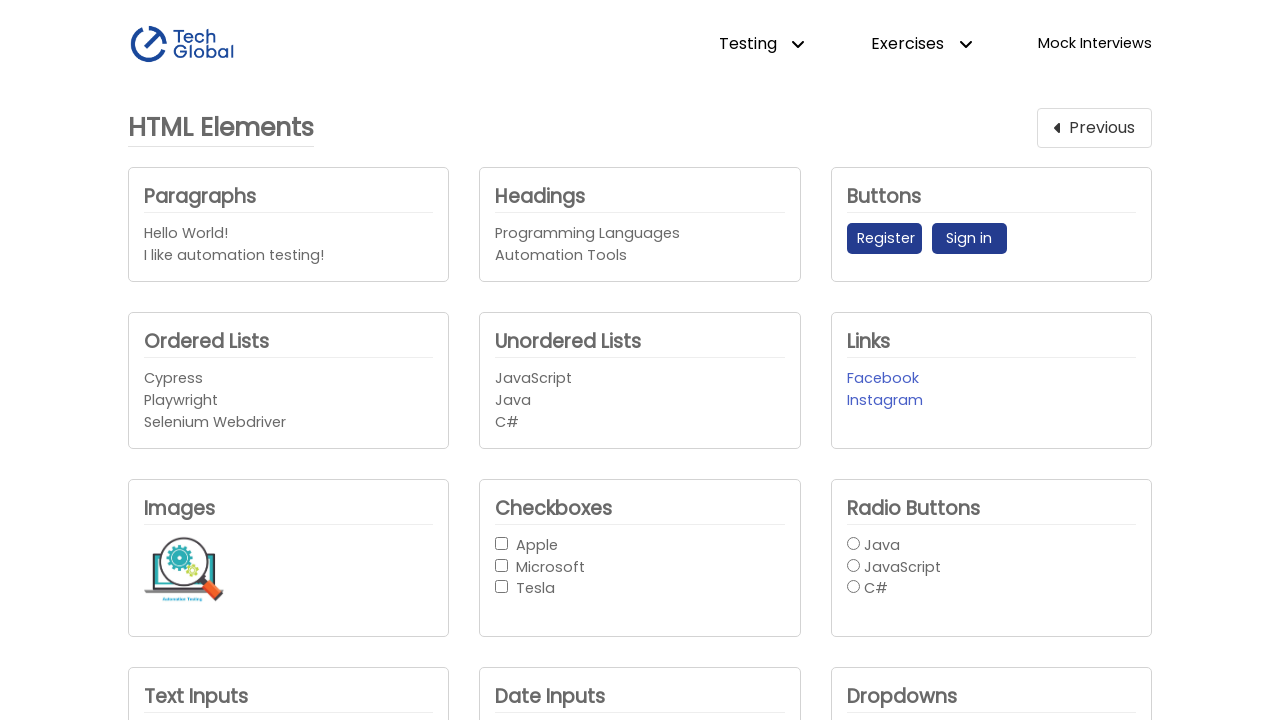

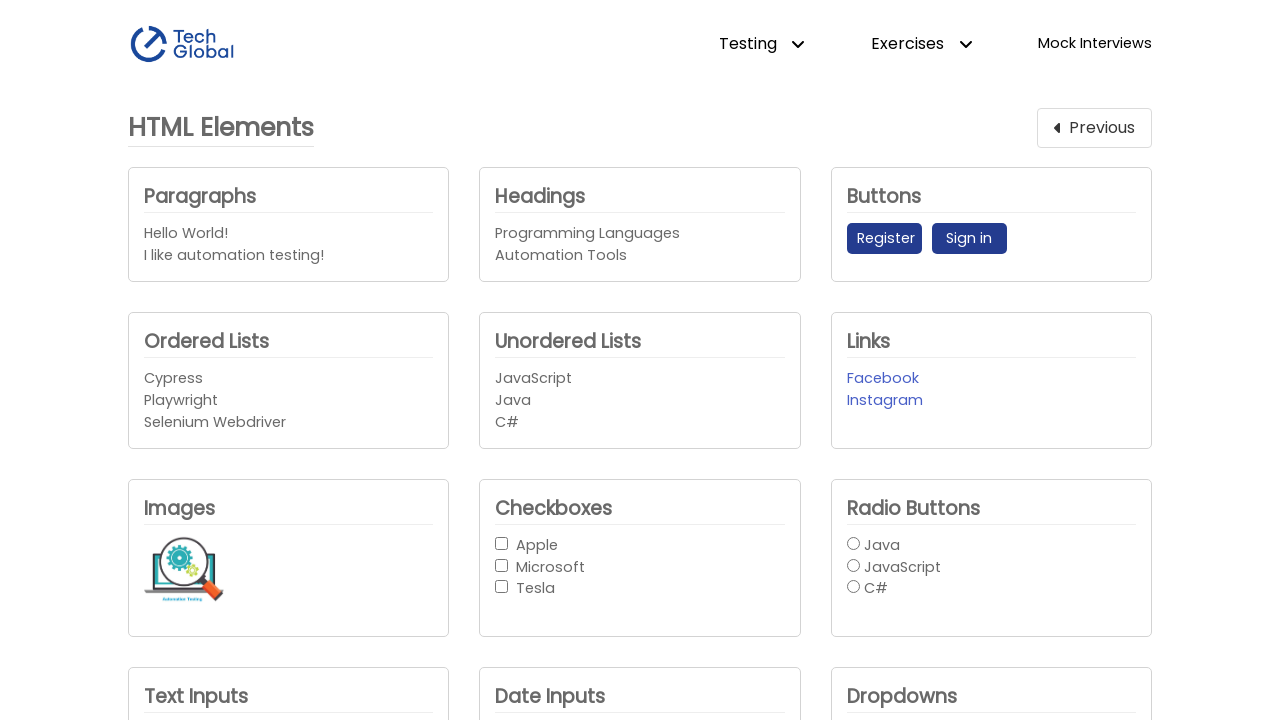